Tests link navigation by counting links in different page sections, opening footer column links in new tabs, and verifying each tab opens successfully

Starting URL: https://www.qaclickacademy.com/practice.php/

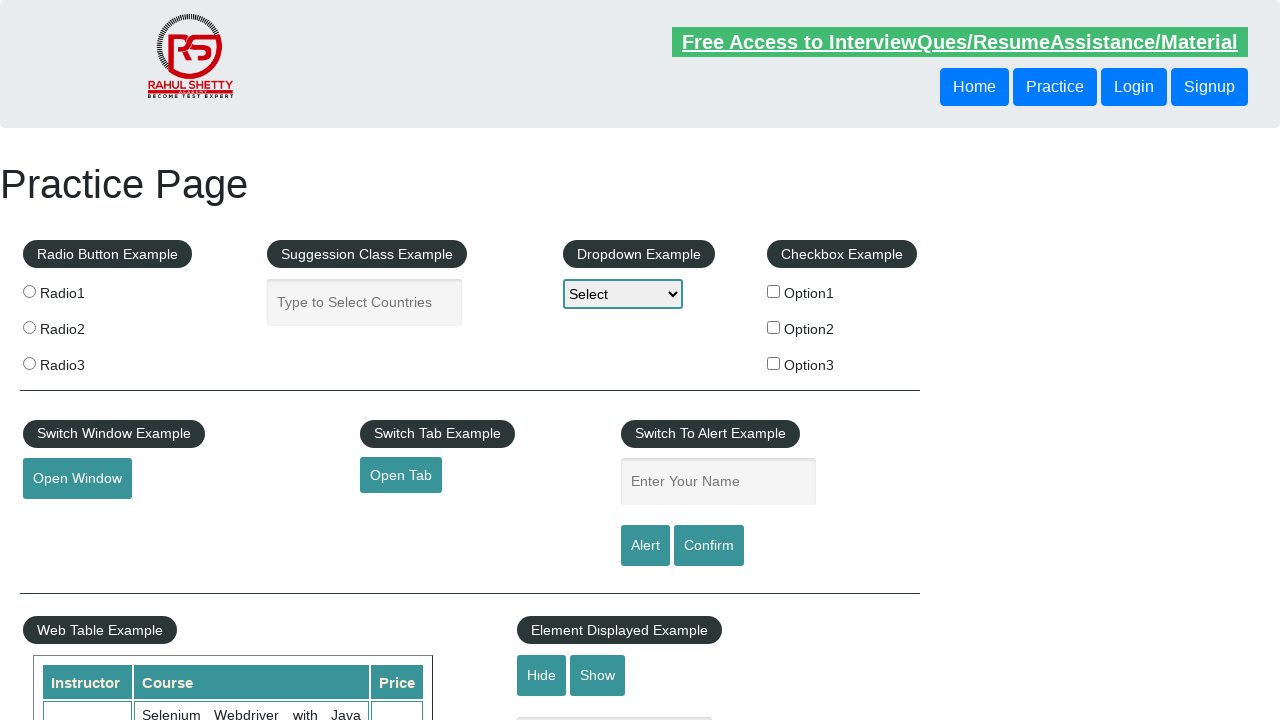

Counted total links on page: 27
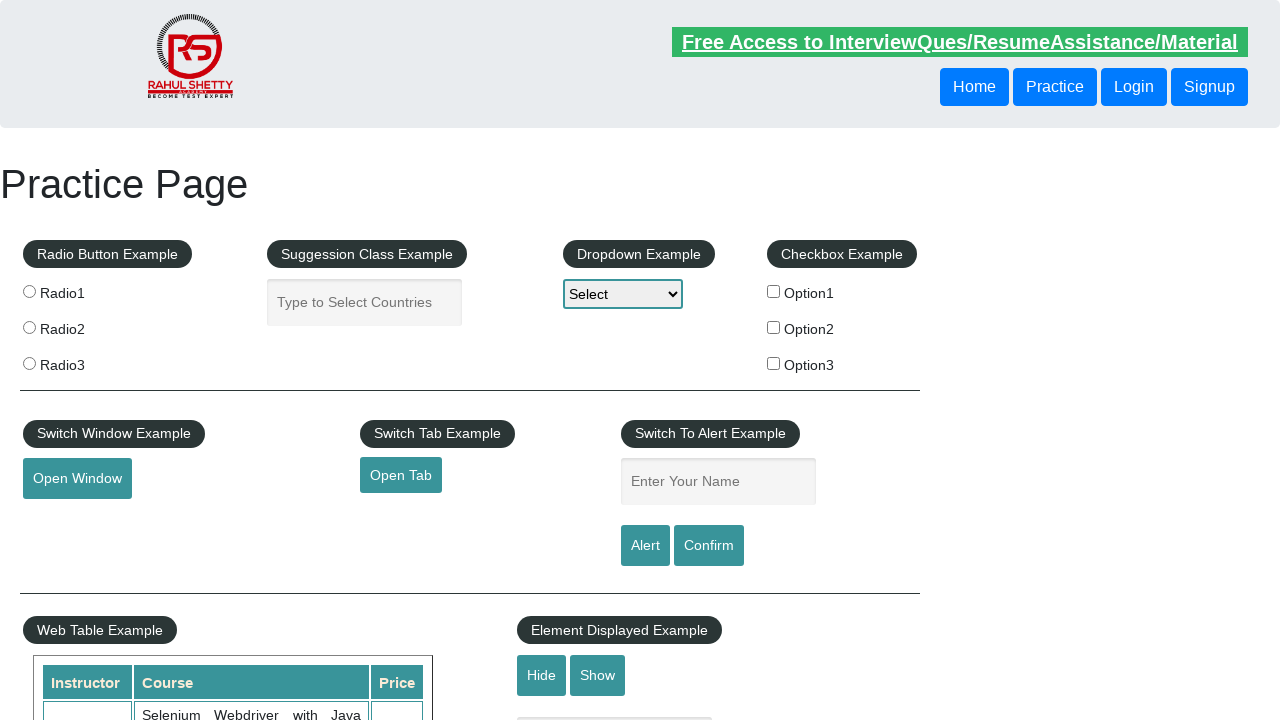

Located footer section with ID 'gf-BIG'
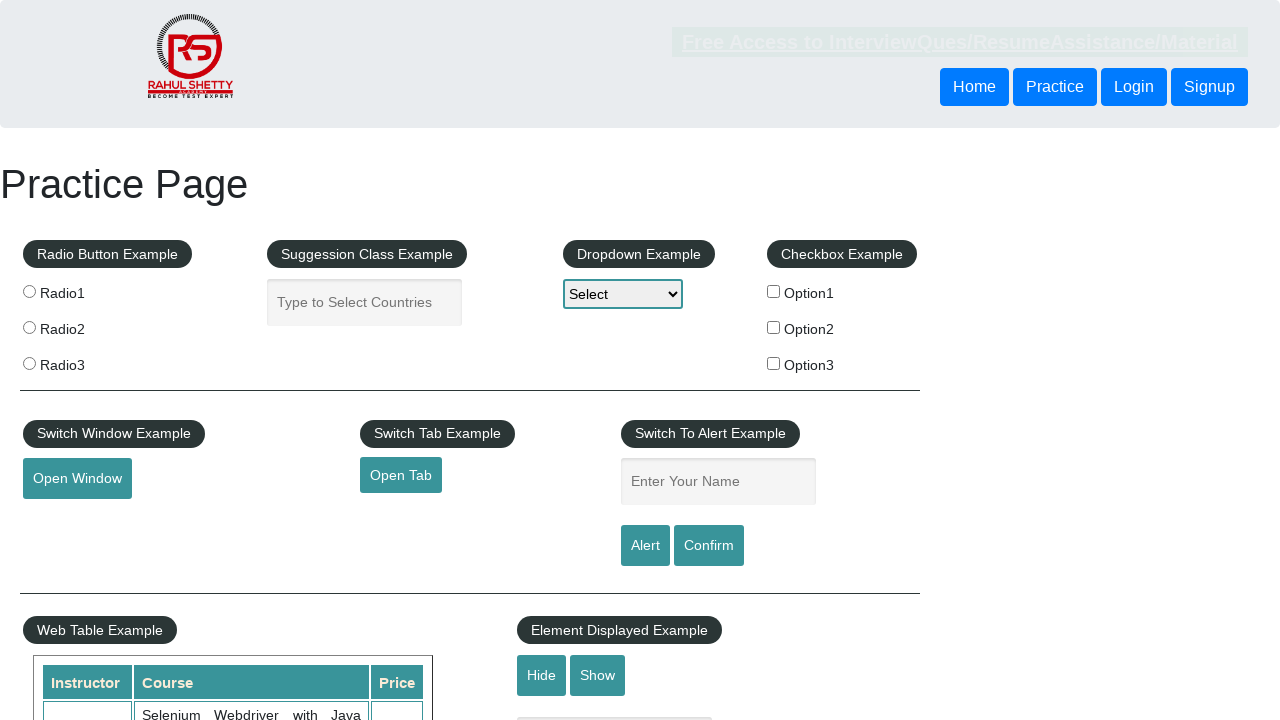

Counted footer links: 20
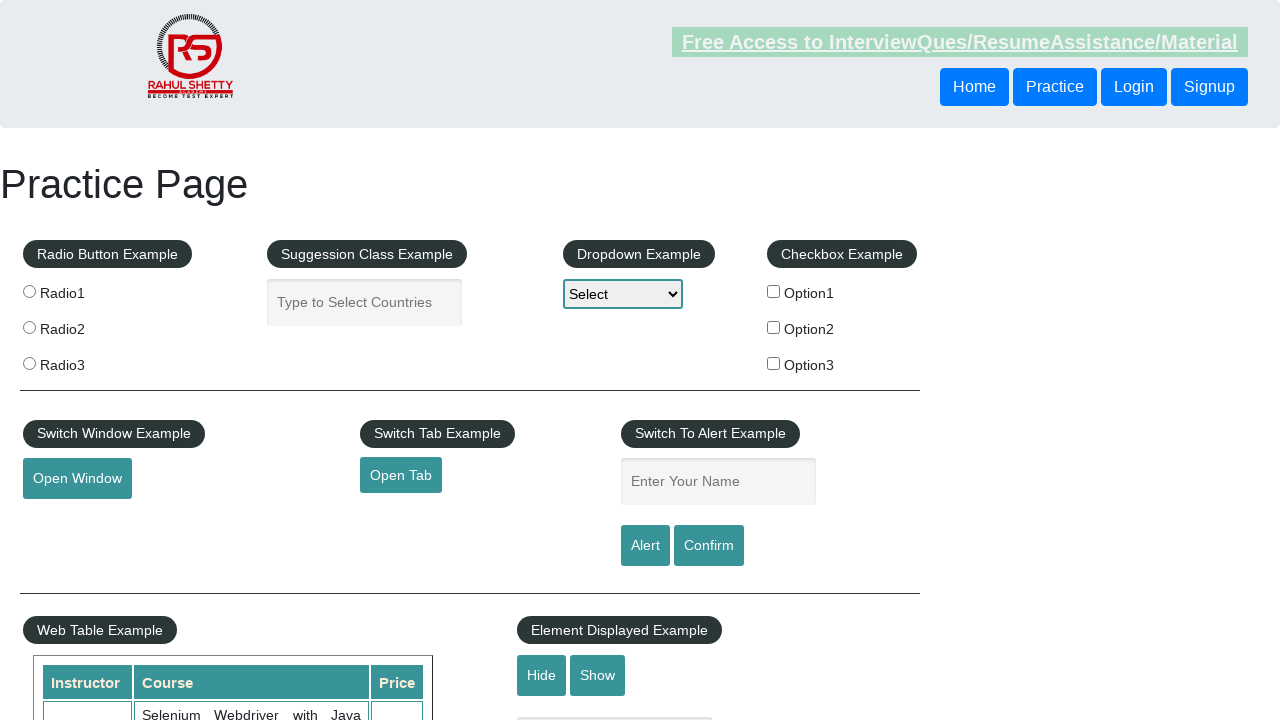

Located first column of footer
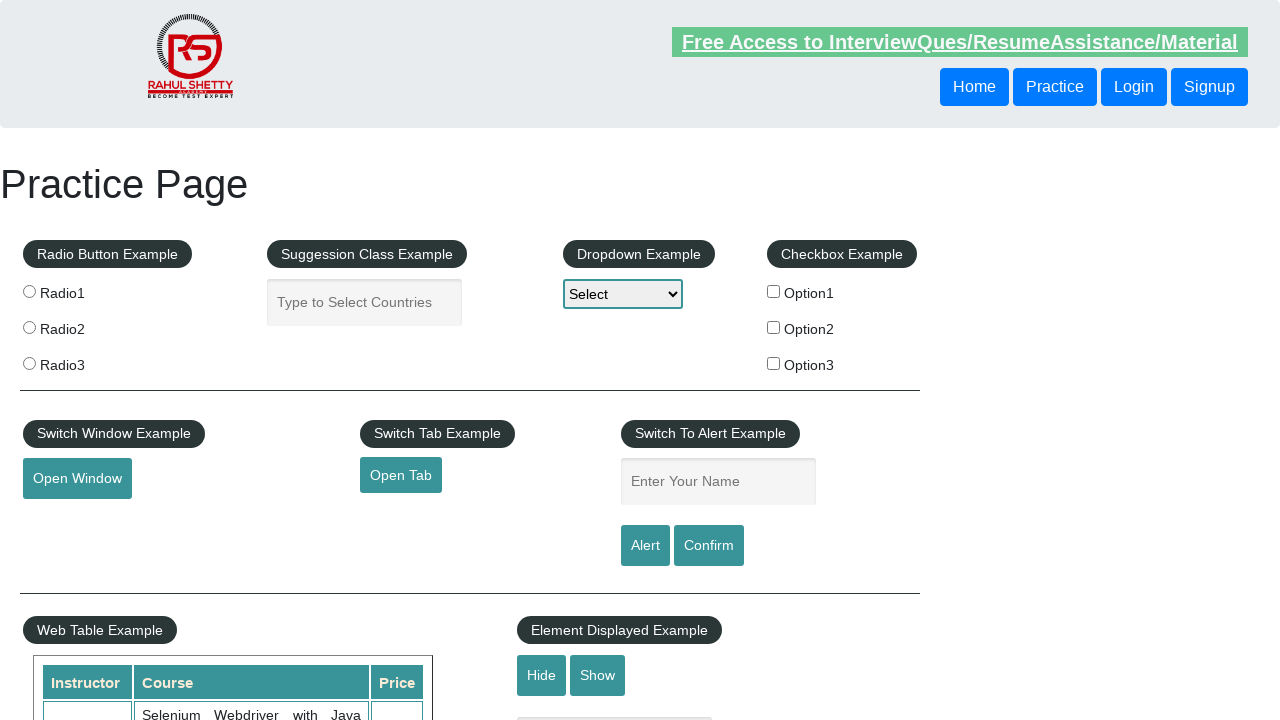

Counted links in first footer column: 5
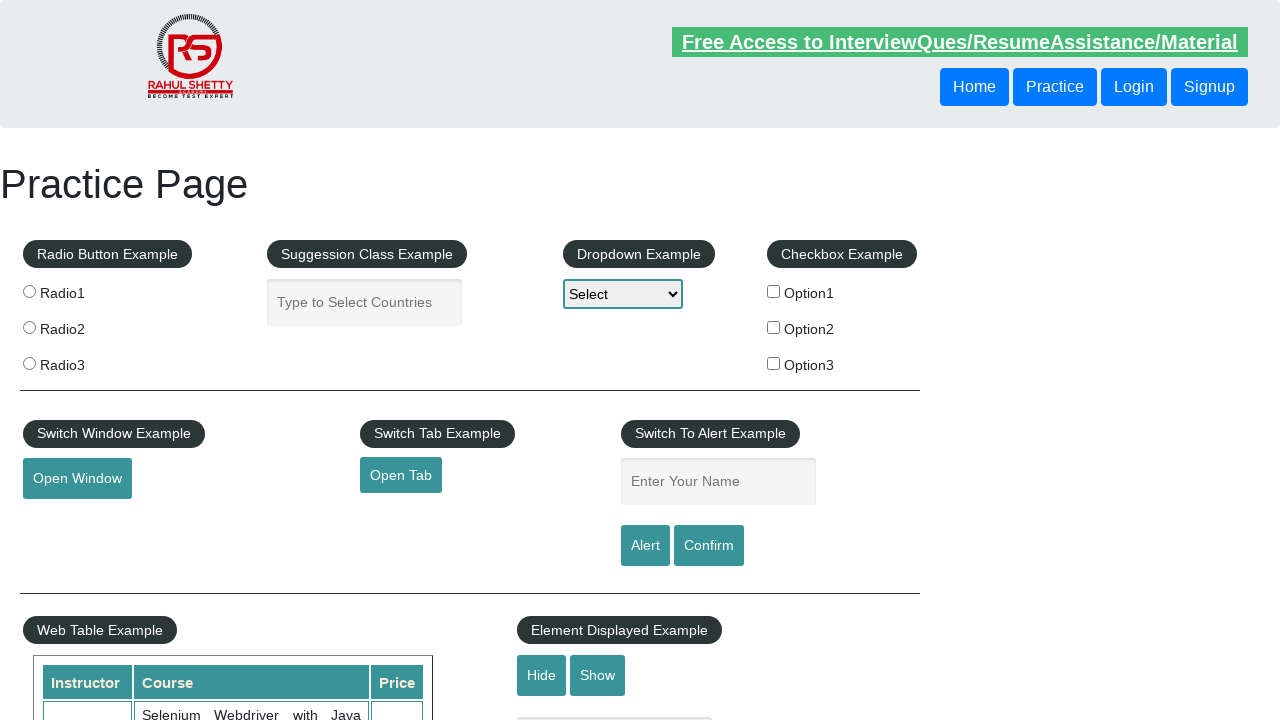

Located link #1 in first footer column
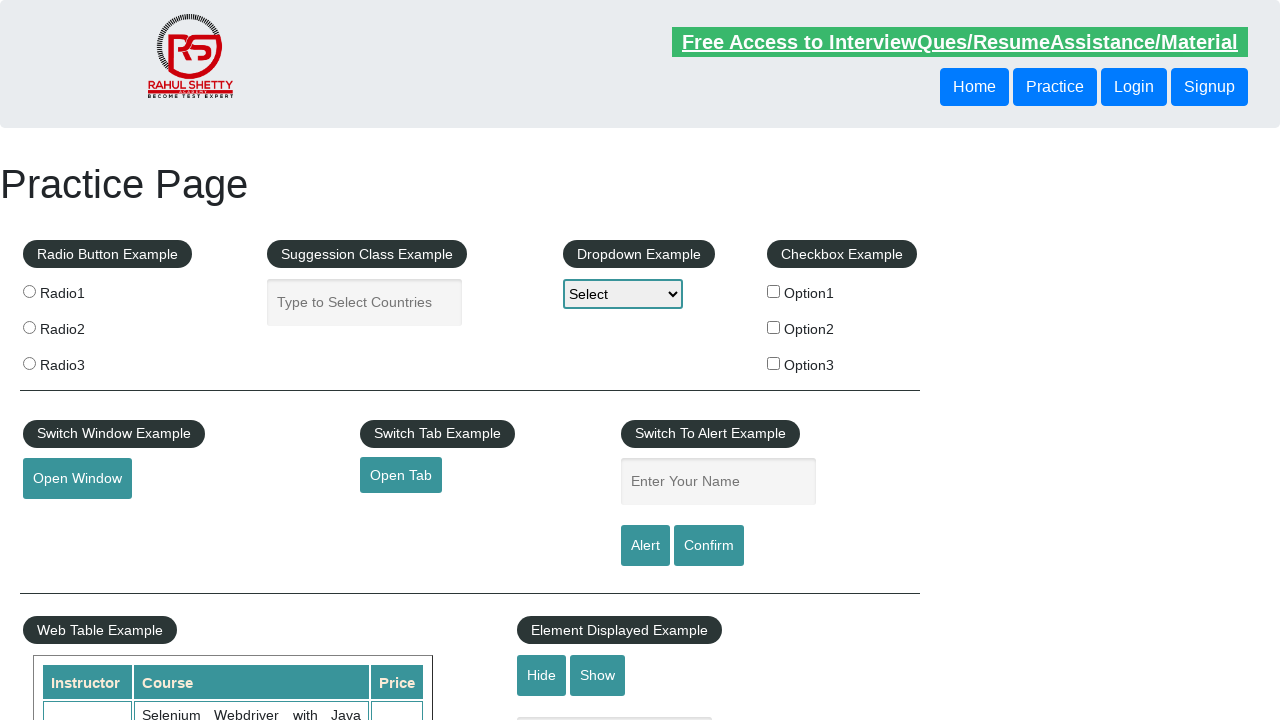

Opened link #1 in new tab using Ctrl+Click at (68, 520) on #gf-BIG >> xpath=//table/tbody/tr/td[1]/ul >> a >> nth=1
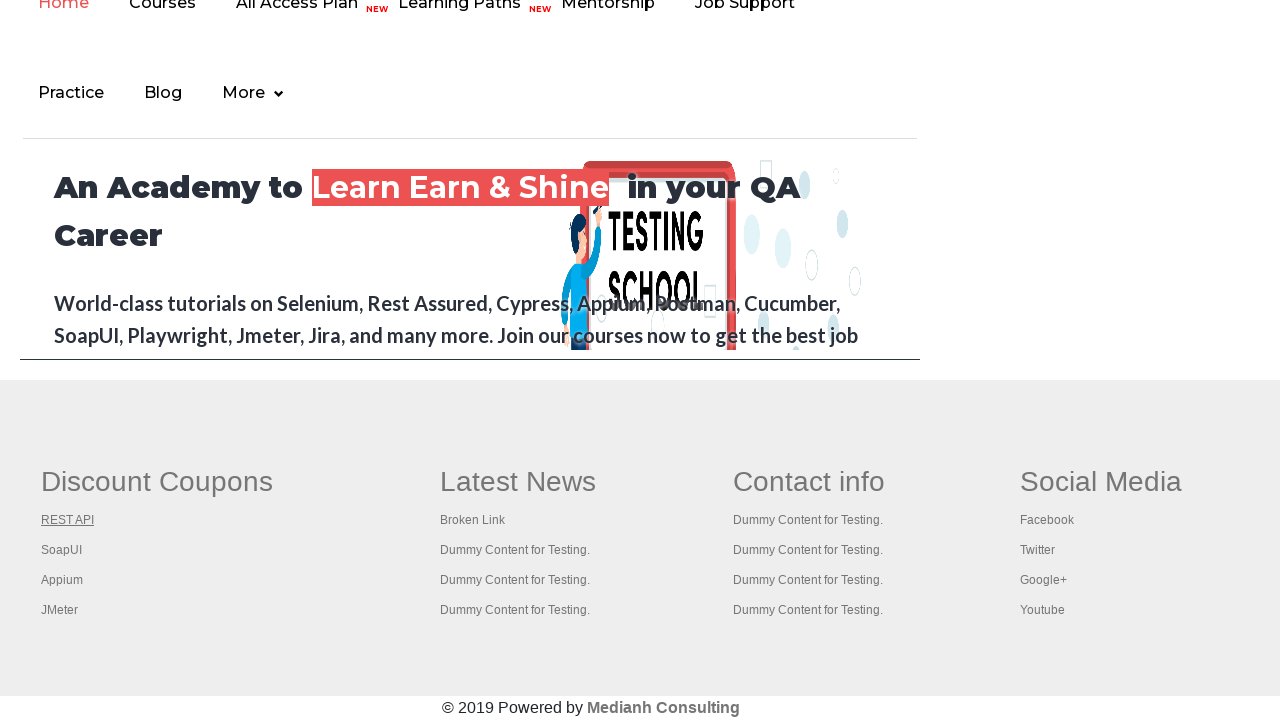

New tab #1 loaded successfully
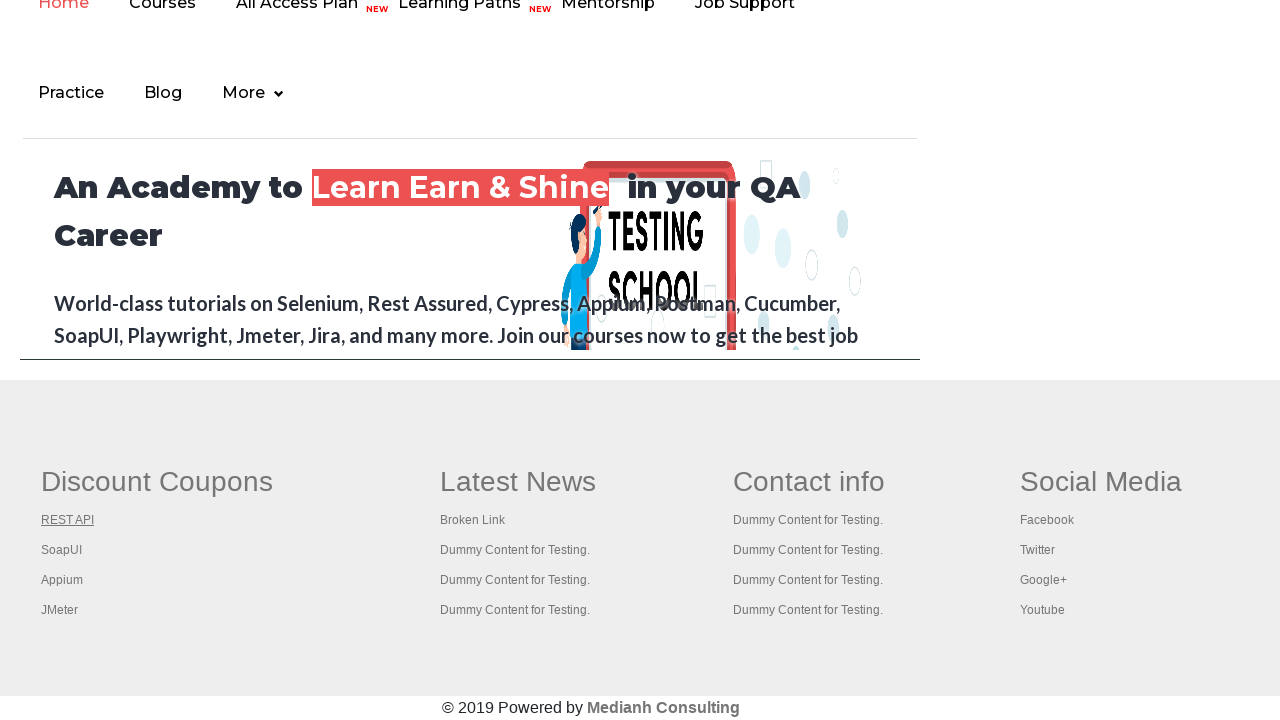

Tab 1 title: REST API Tutorial
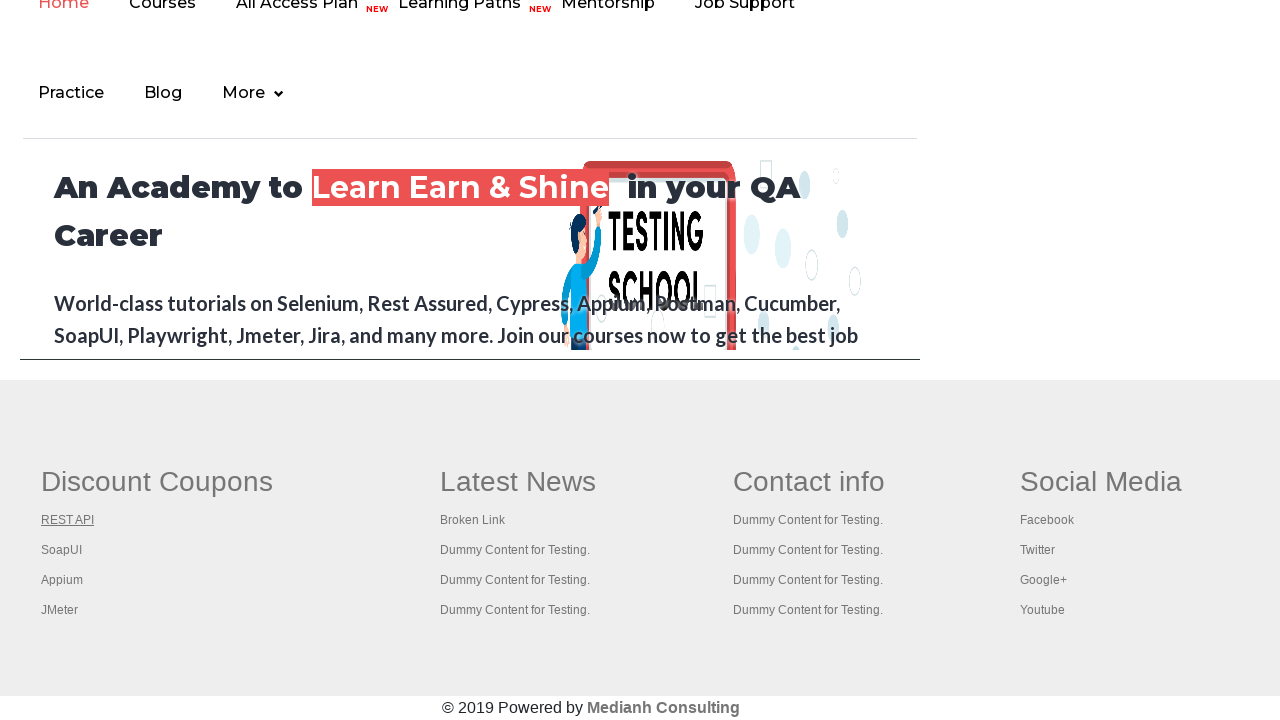

Closed tab #1
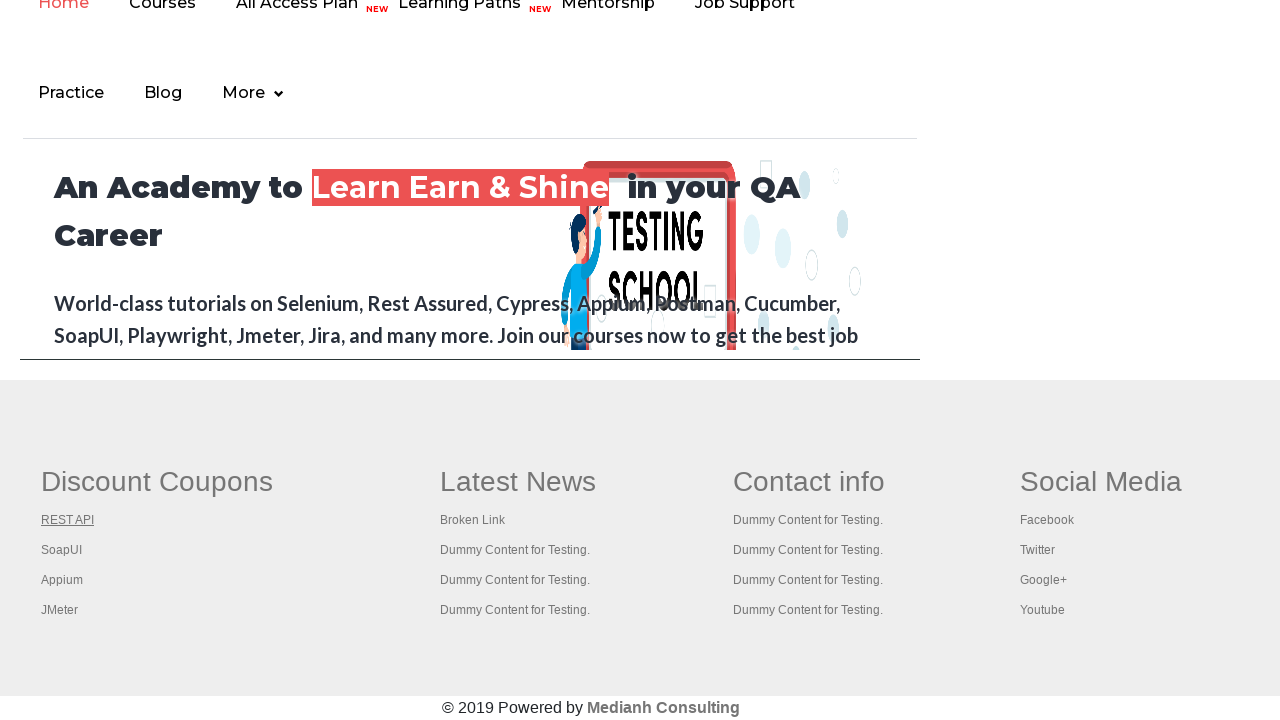

Located link #2 in first footer column
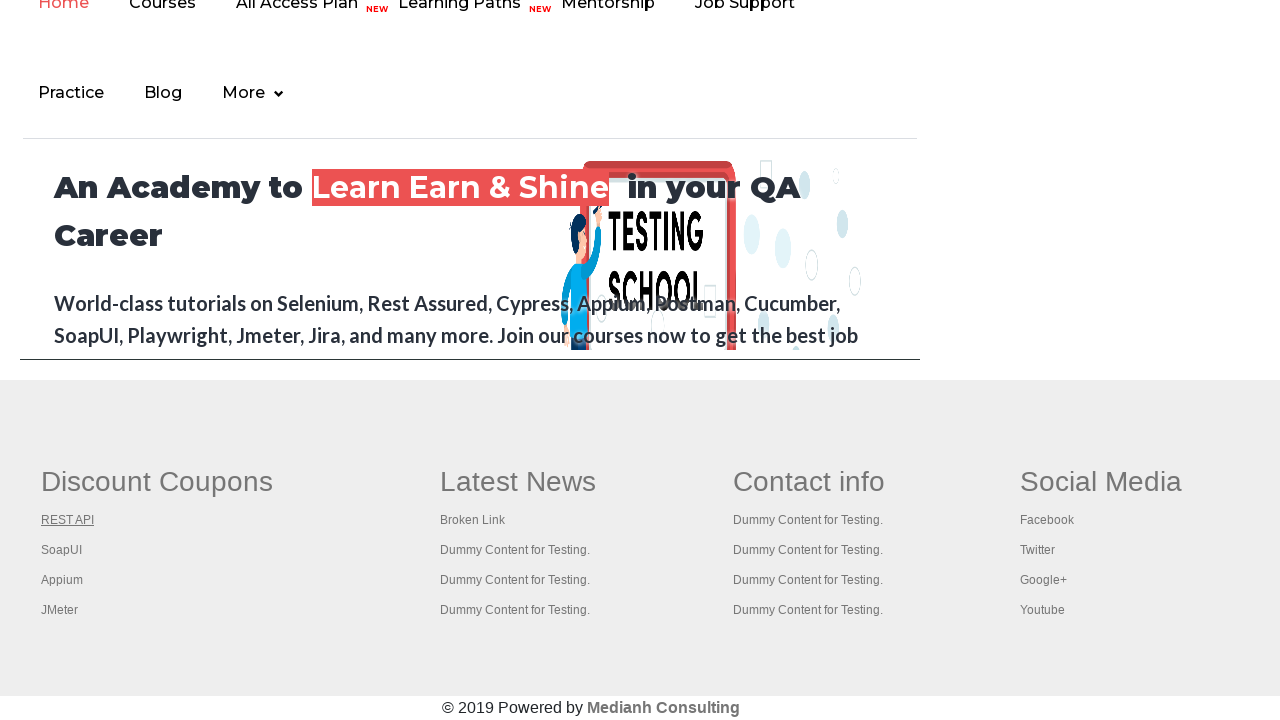

Opened link #2 in new tab using Ctrl+Click at (62, 550) on #gf-BIG >> xpath=//table/tbody/tr/td[1]/ul >> a >> nth=2
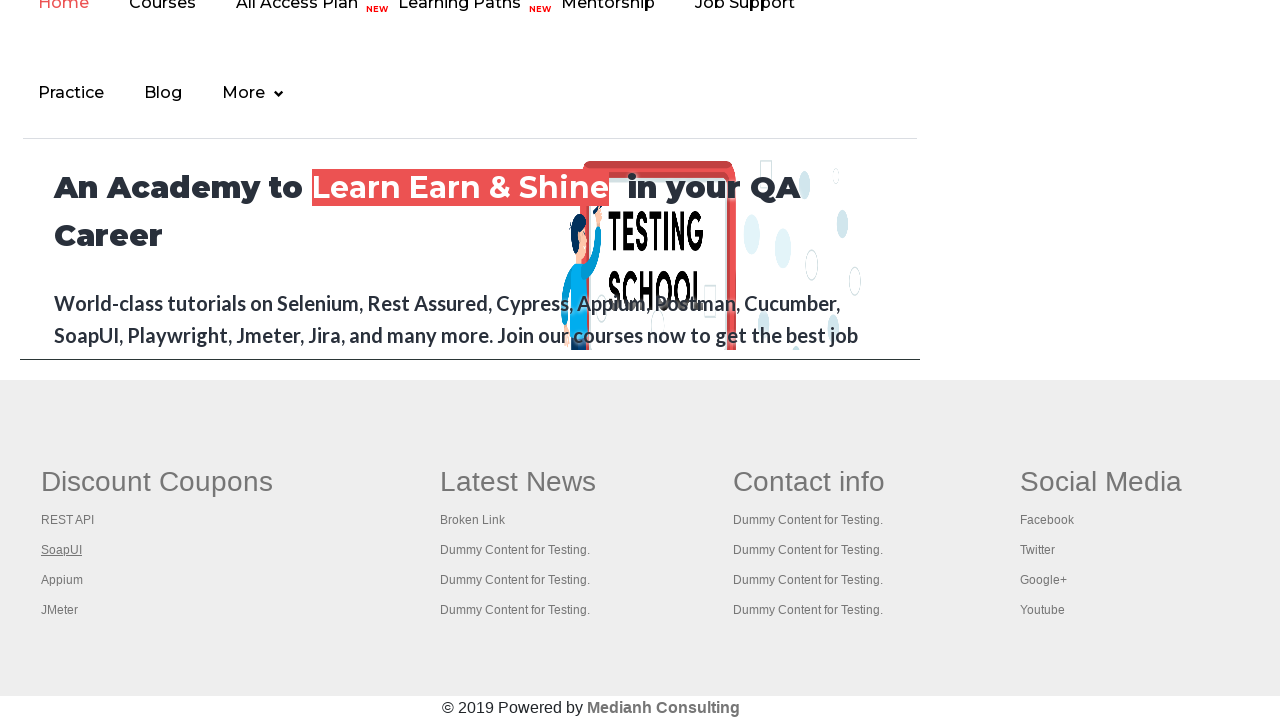

New tab #2 loaded successfully
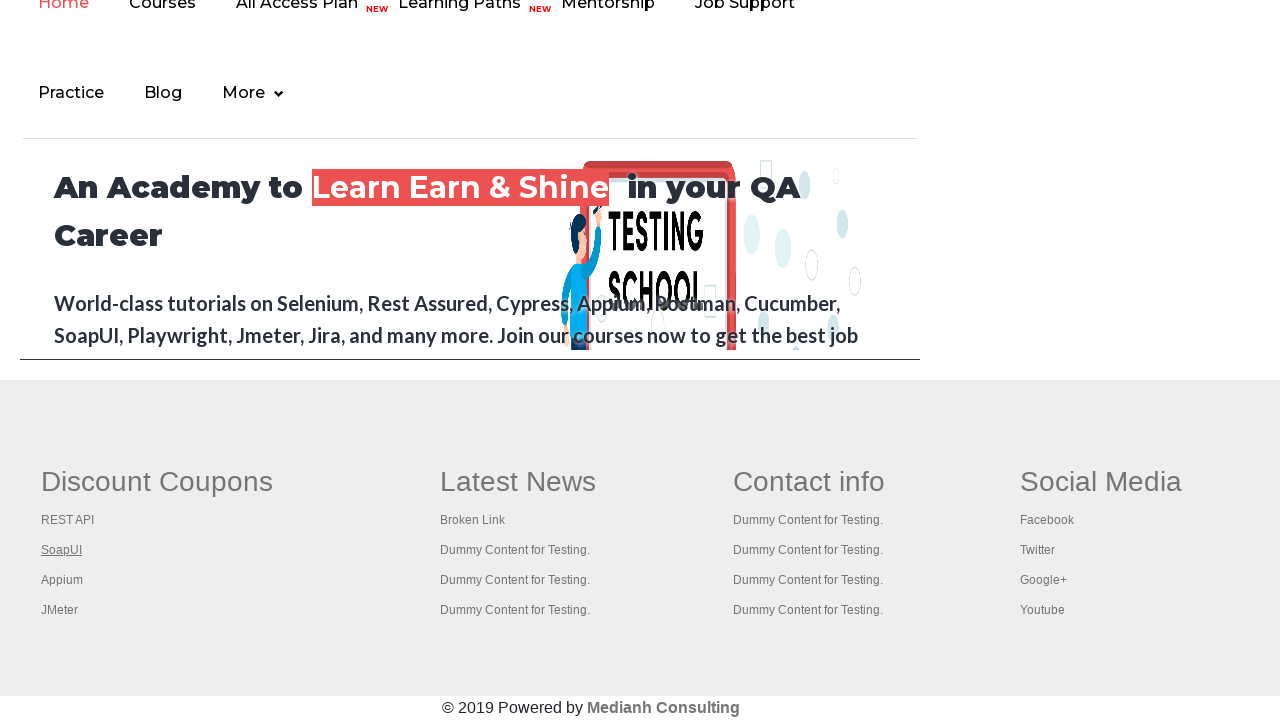

Tab 2 title: The World’s Most Popular API Testing Tool | SoapUI
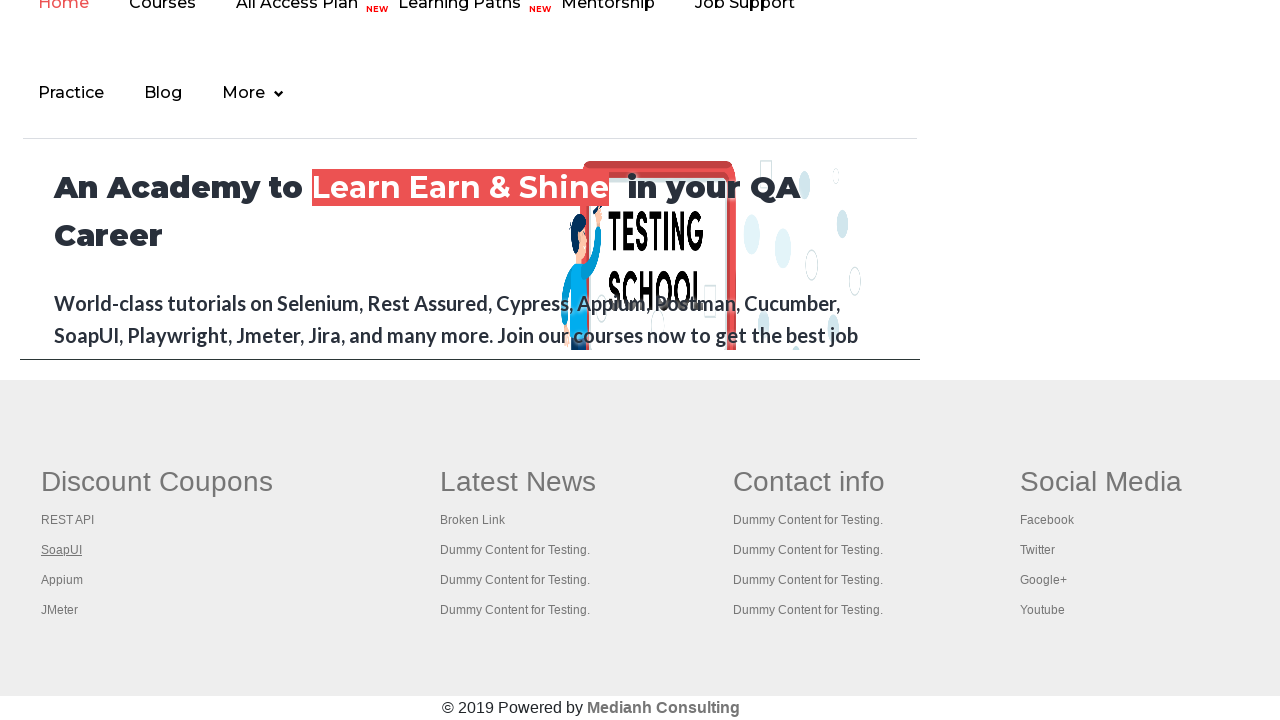

Closed tab #2
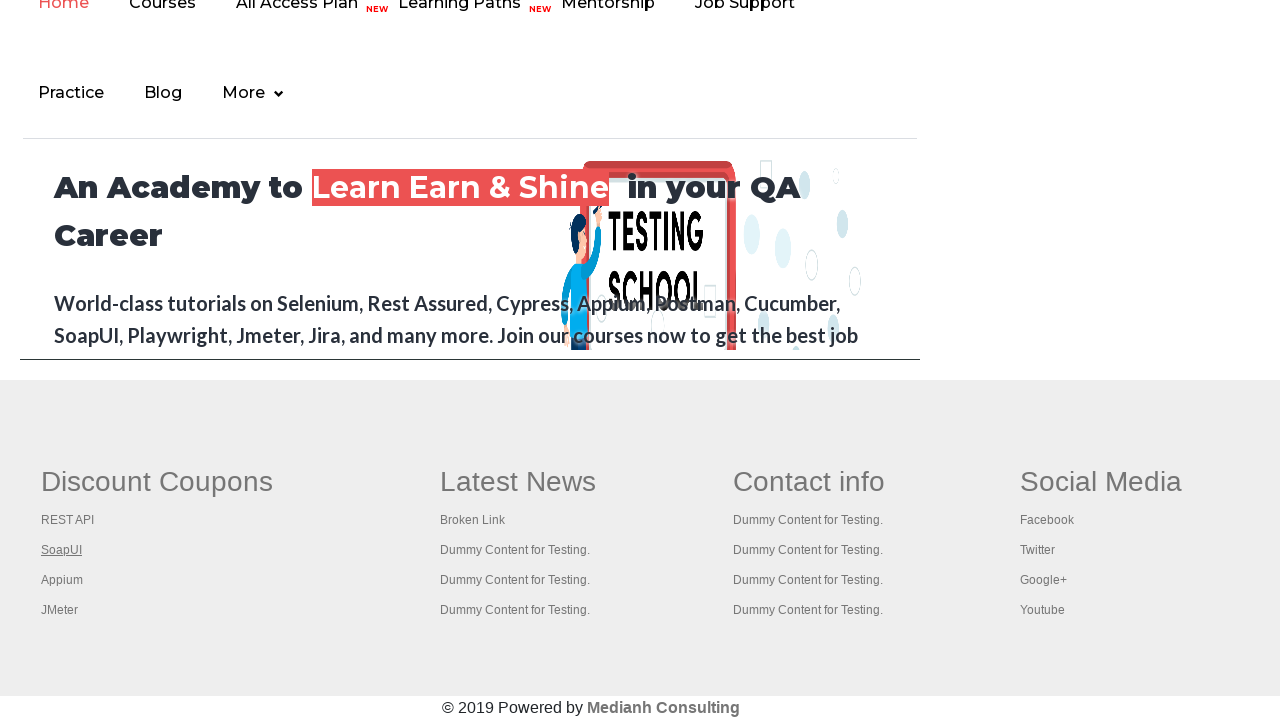

Located link #3 in first footer column
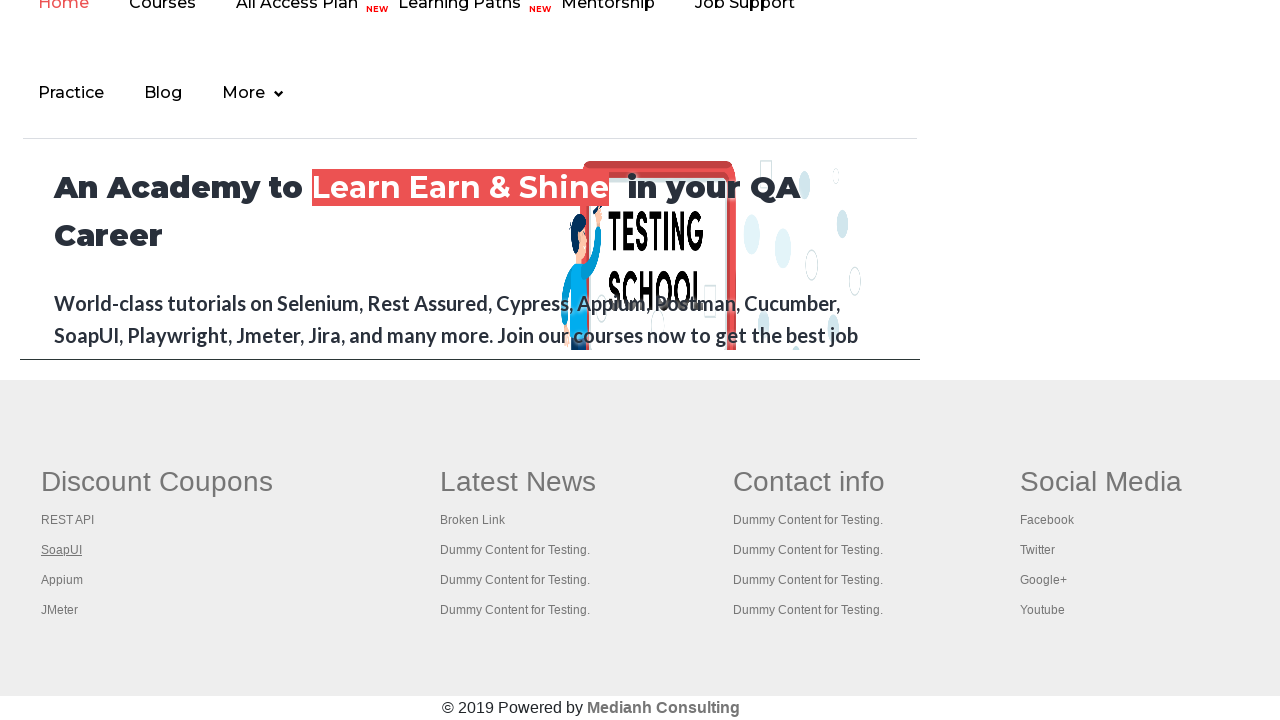

Opened link #3 in new tab using Ctrl+Click at (62, 580) on #gf-BIG >> xpath=//table/tbody/tr/td[1]/ul >> a >> nth=3
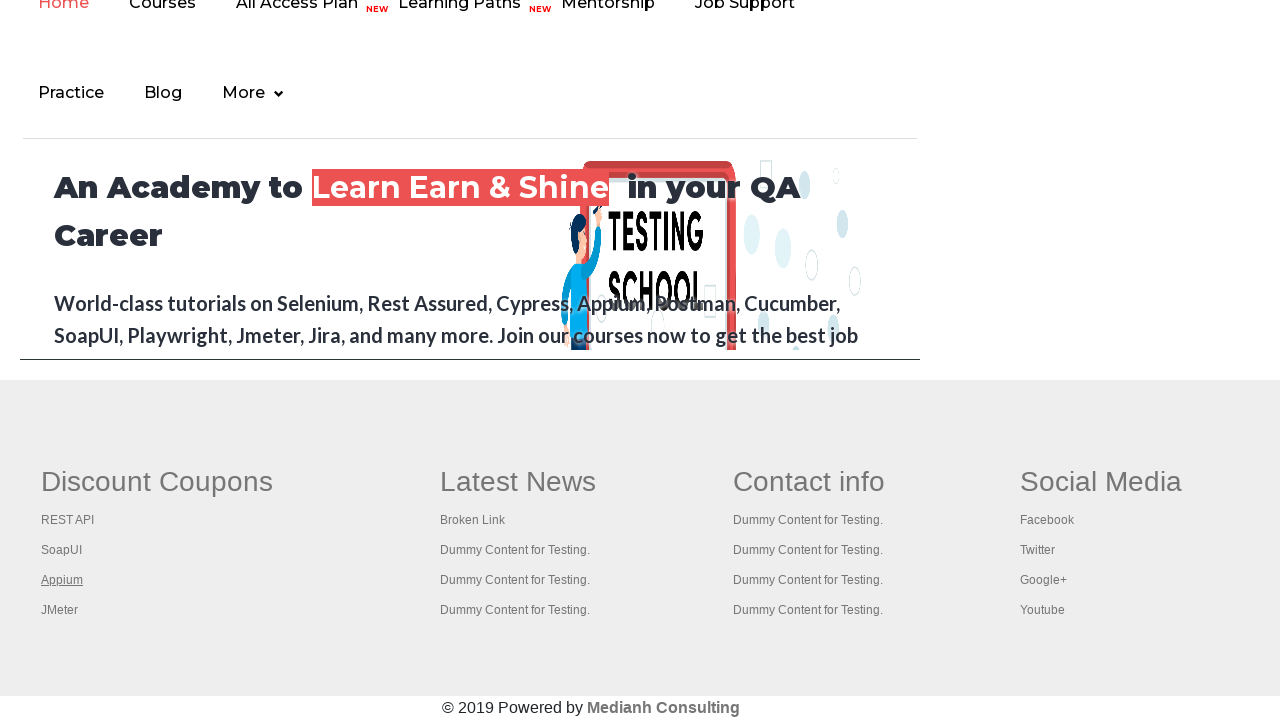

New tab #3 loaded successfully
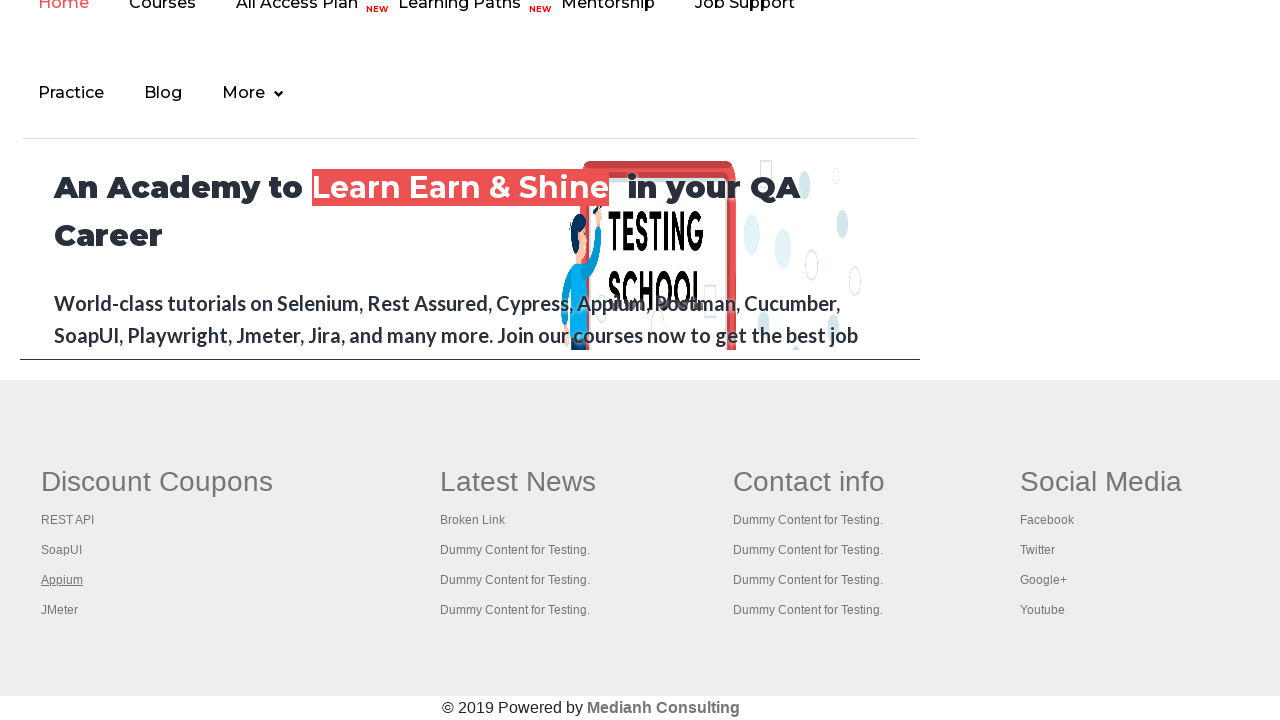

Tab 3 title: 
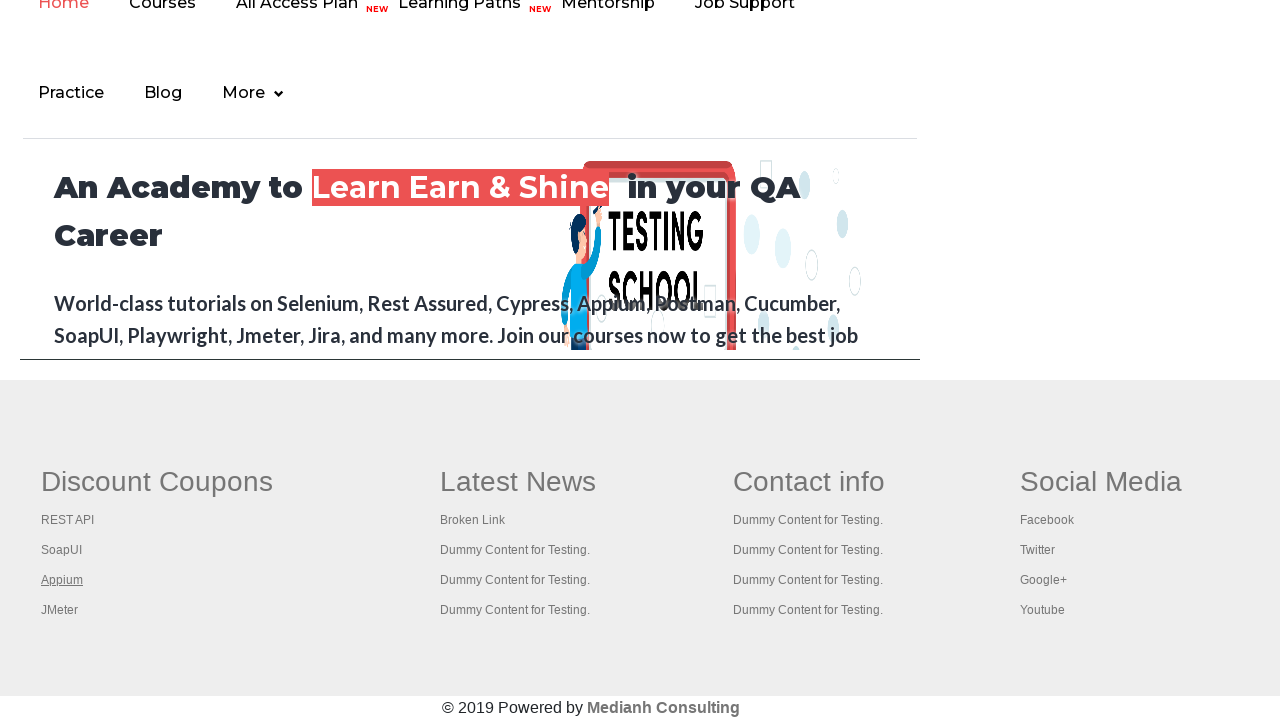

Closed tab #3
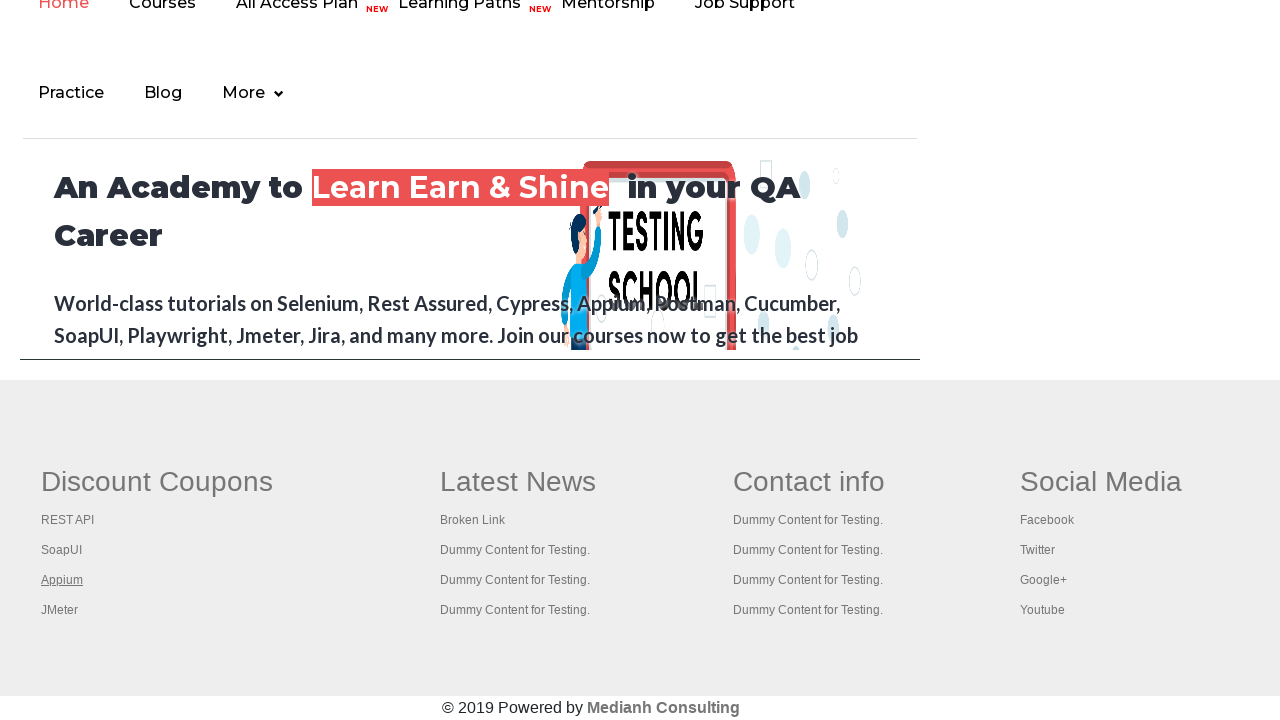

Located link #4 in first footer column
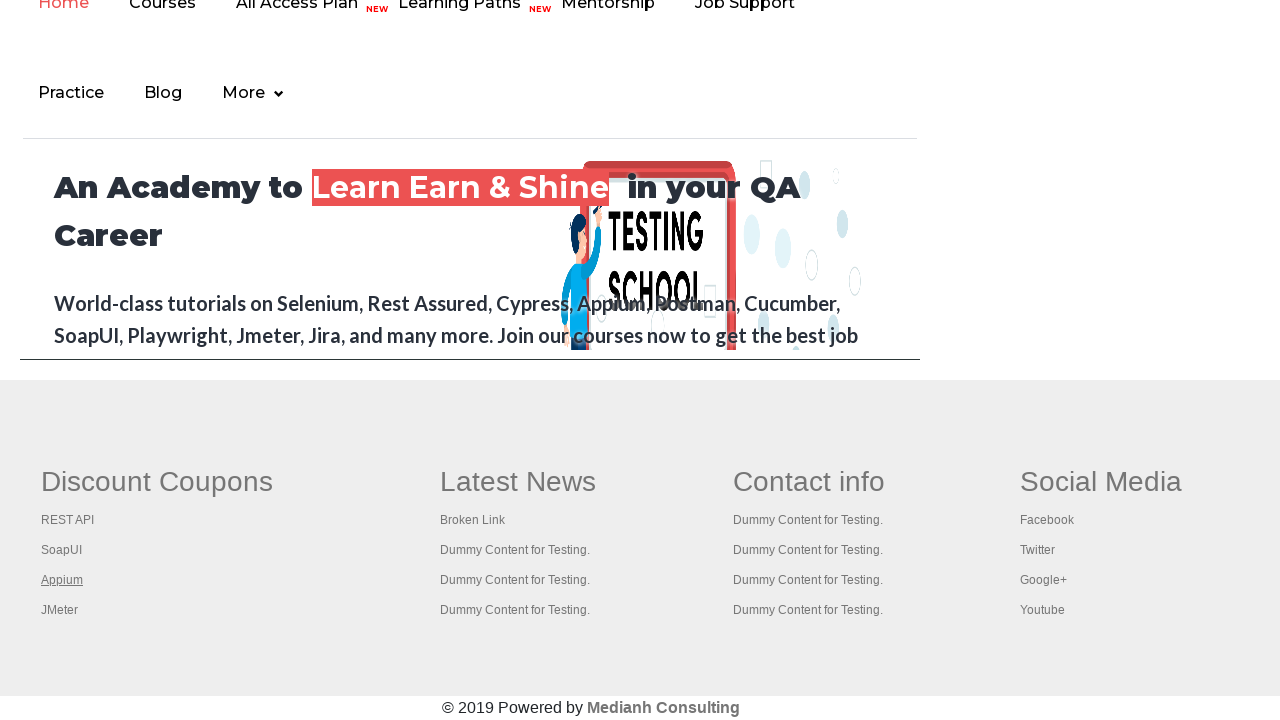

Opened link #4 in new tab using Ctrl+Click at (60, 610) on #gf-BIG >> xpath=//table/tbody/tr/td[1]/ul >> a >> nth=4
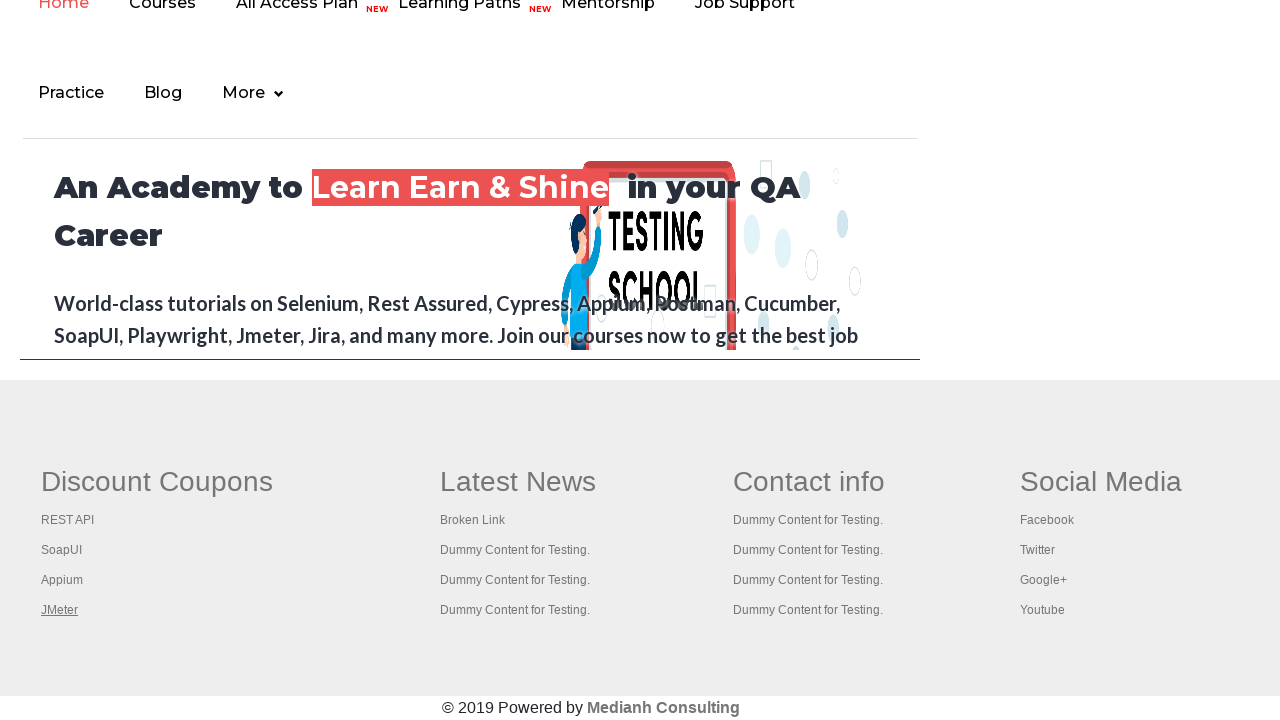

New tab #4 loaded successfully
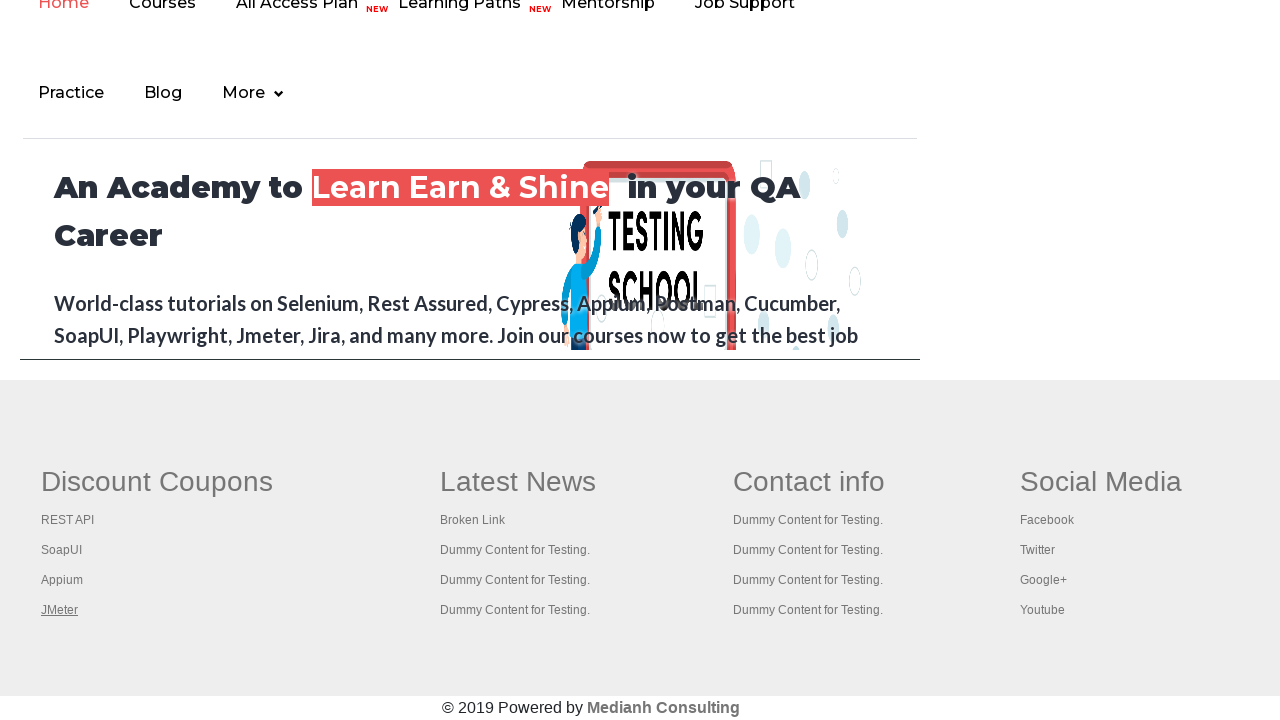

Tab 4 title: Apache JMeter - Apache JMeter™
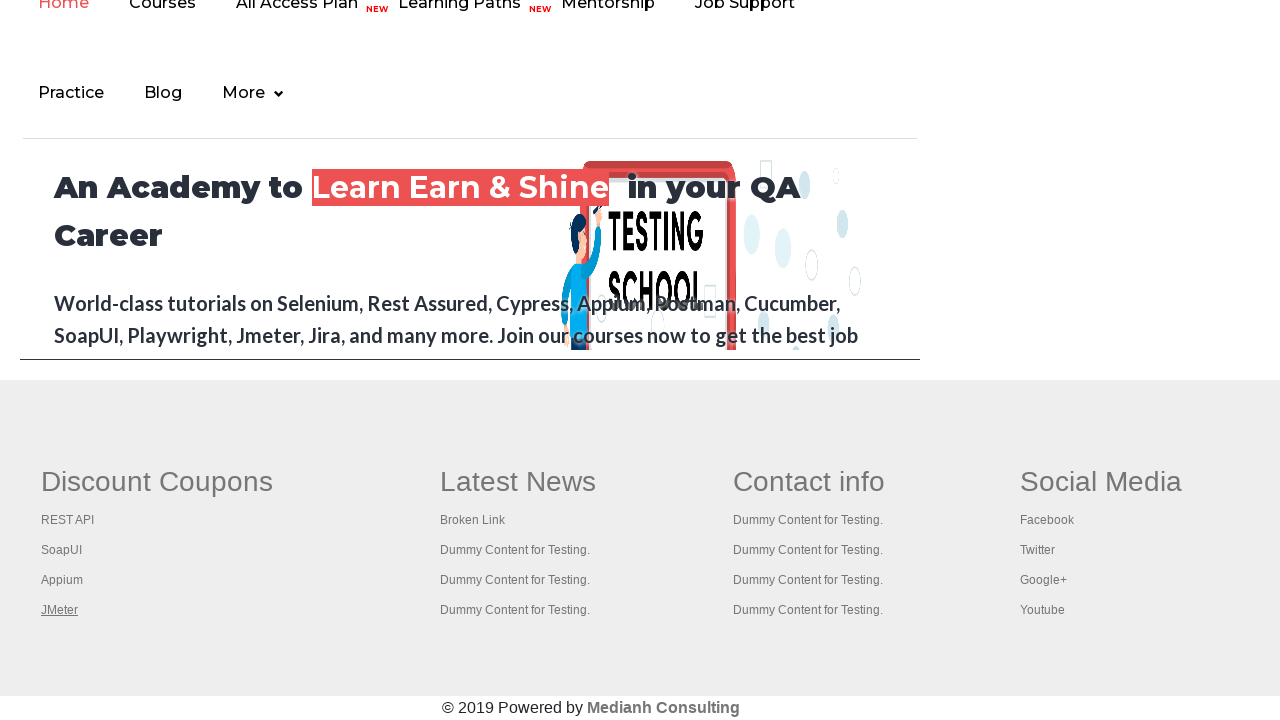

Closed tab #4
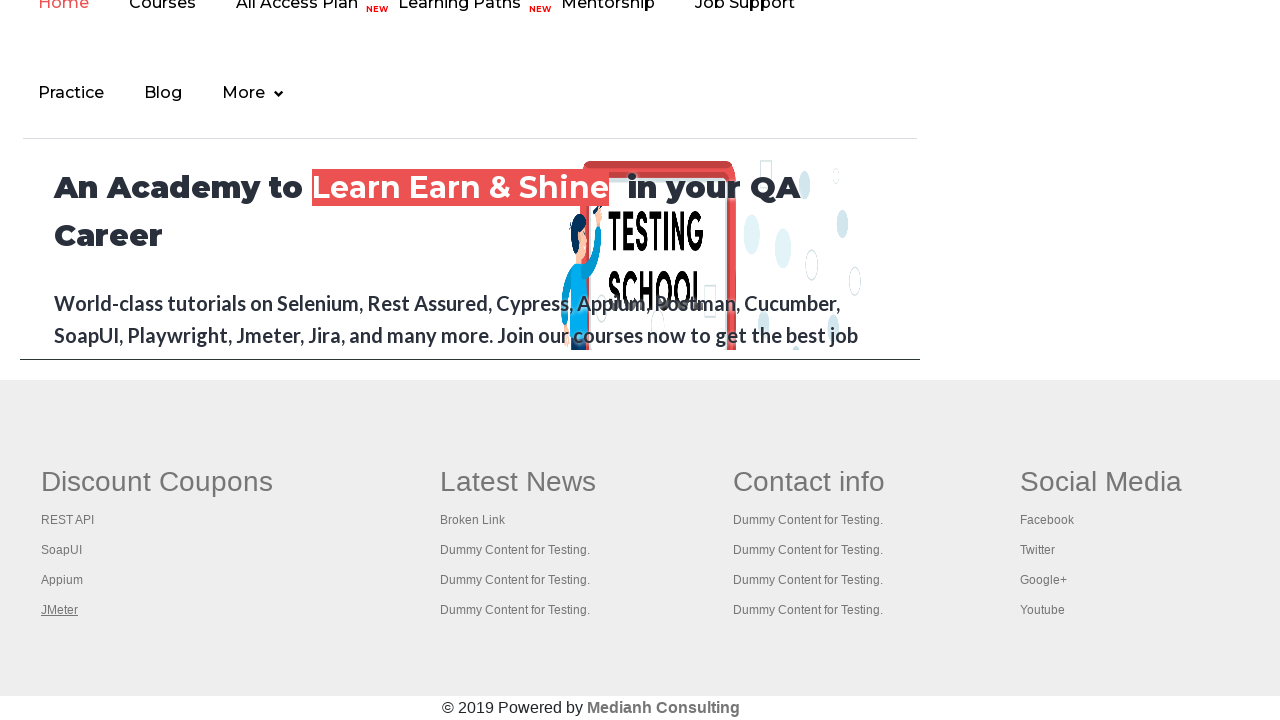

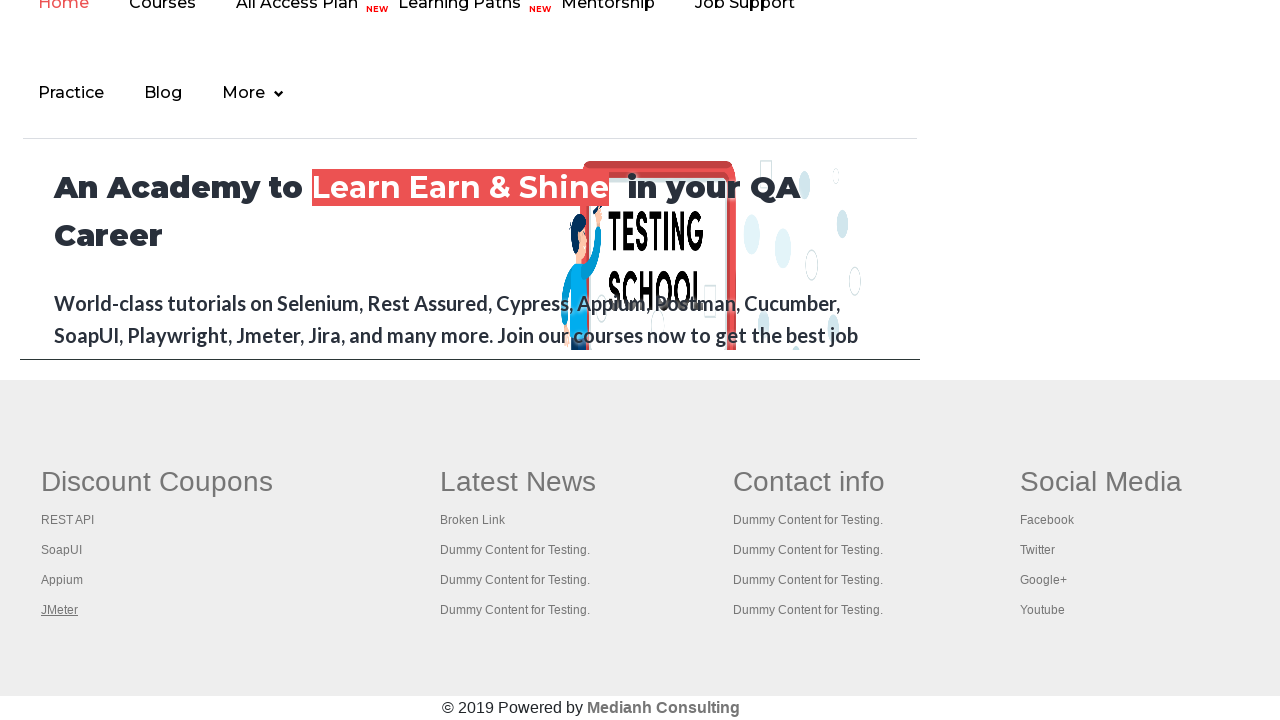